Tests the flight booking flow on BlazeDemo by selecting origin city (São Paolo) and destination city (Cairo) from dropdown menus, then clicking the search button and verifying the results heading.

Starting URL: https://blazedemo.com

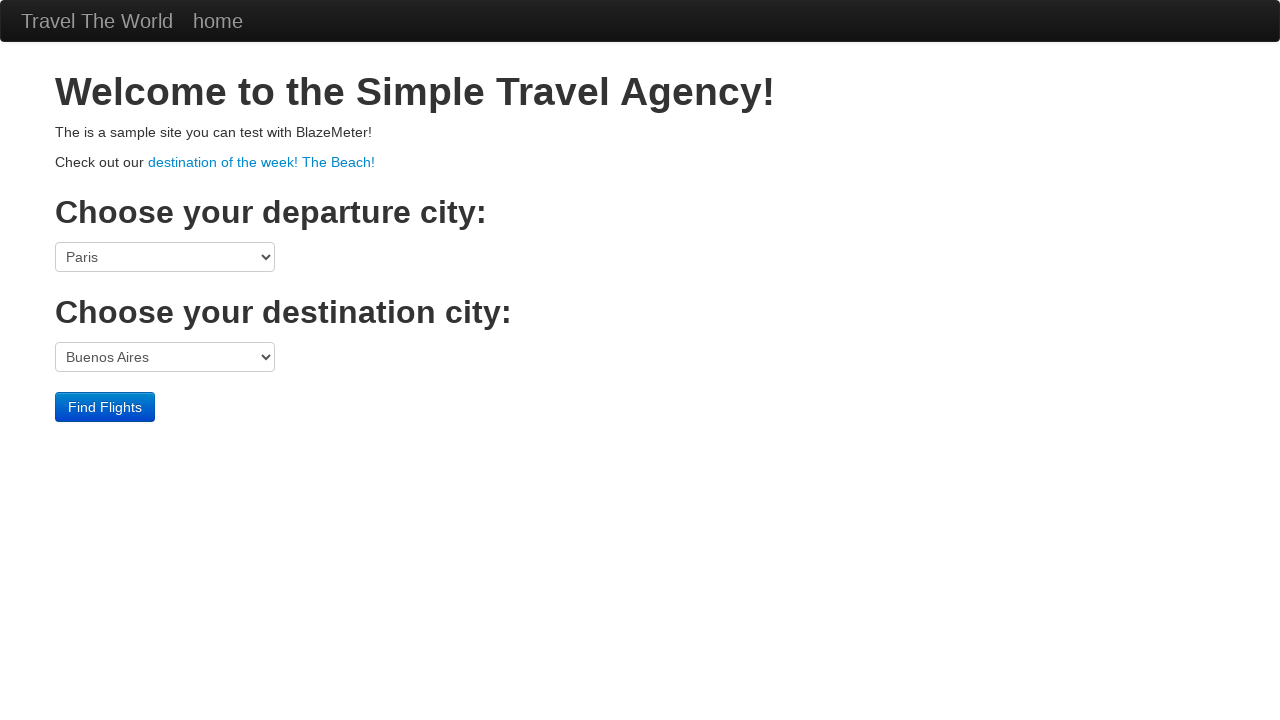

Selected São Paolo as origin city from dropdown on select[name='fromPort']
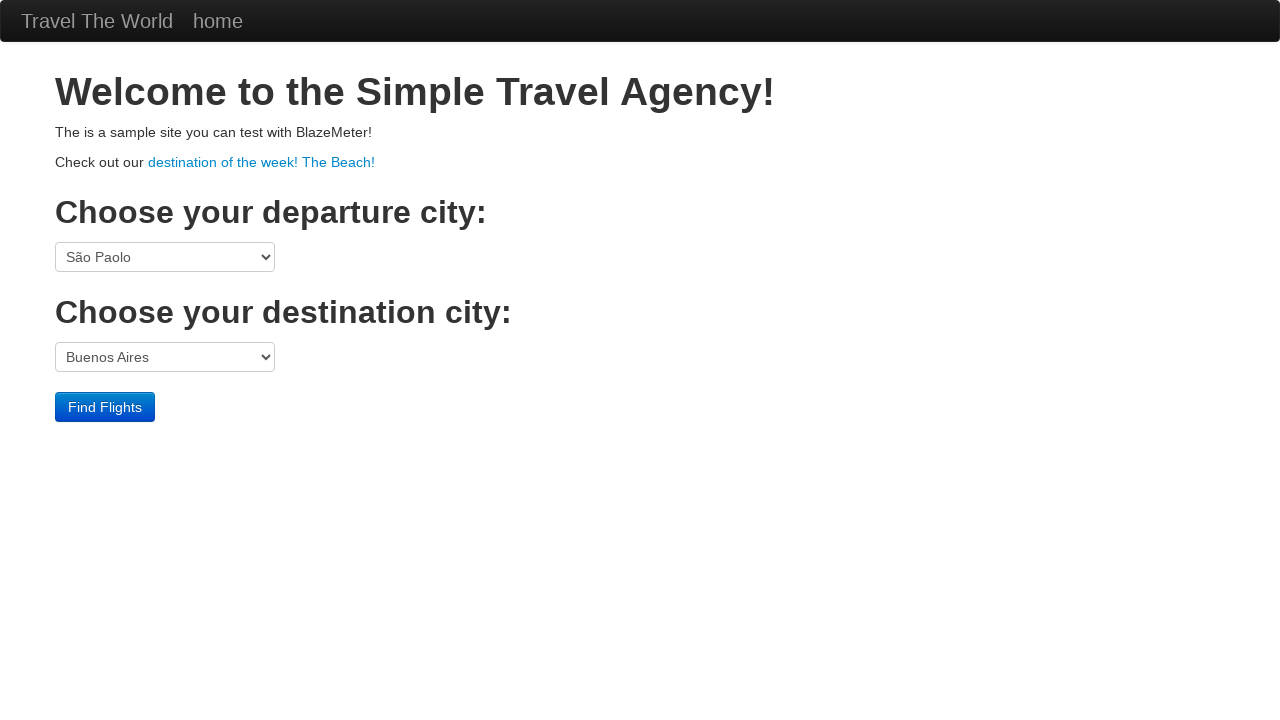

Selected Cairo as destination city from dropdown on select[name='toPort']
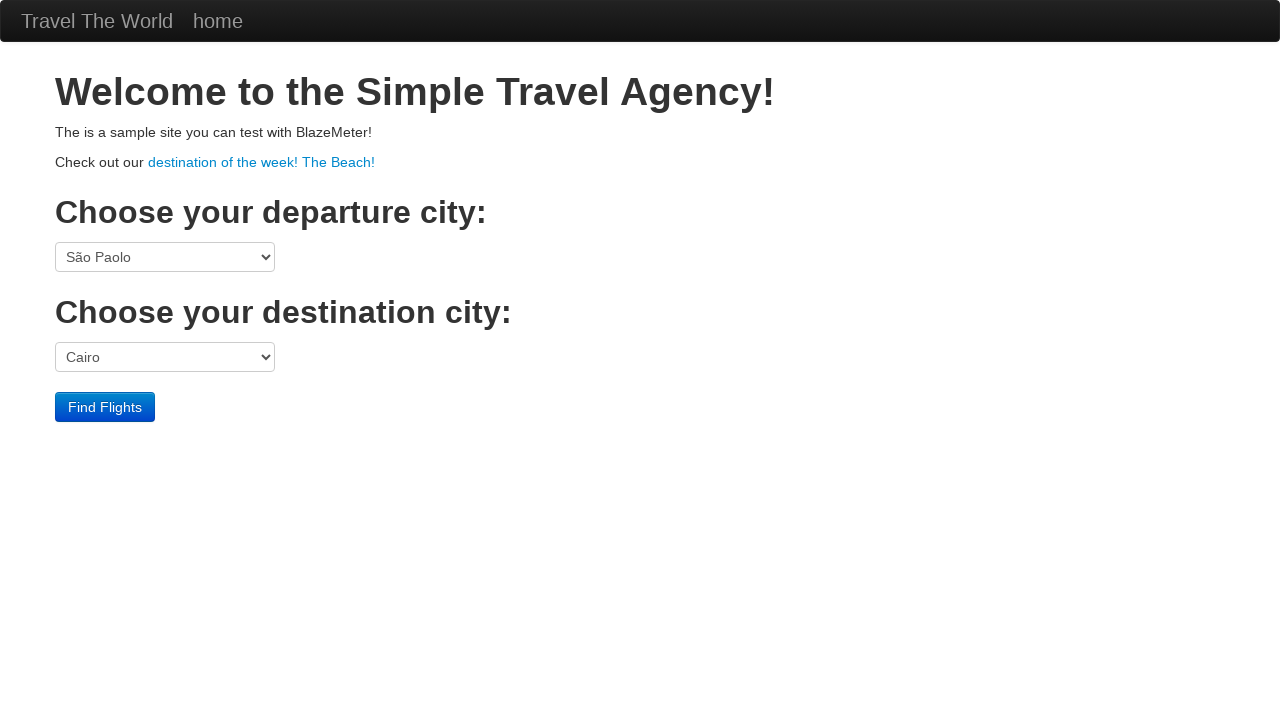

Clicked Find Flights button to search at (105, 407) on input.btn.btn-primary
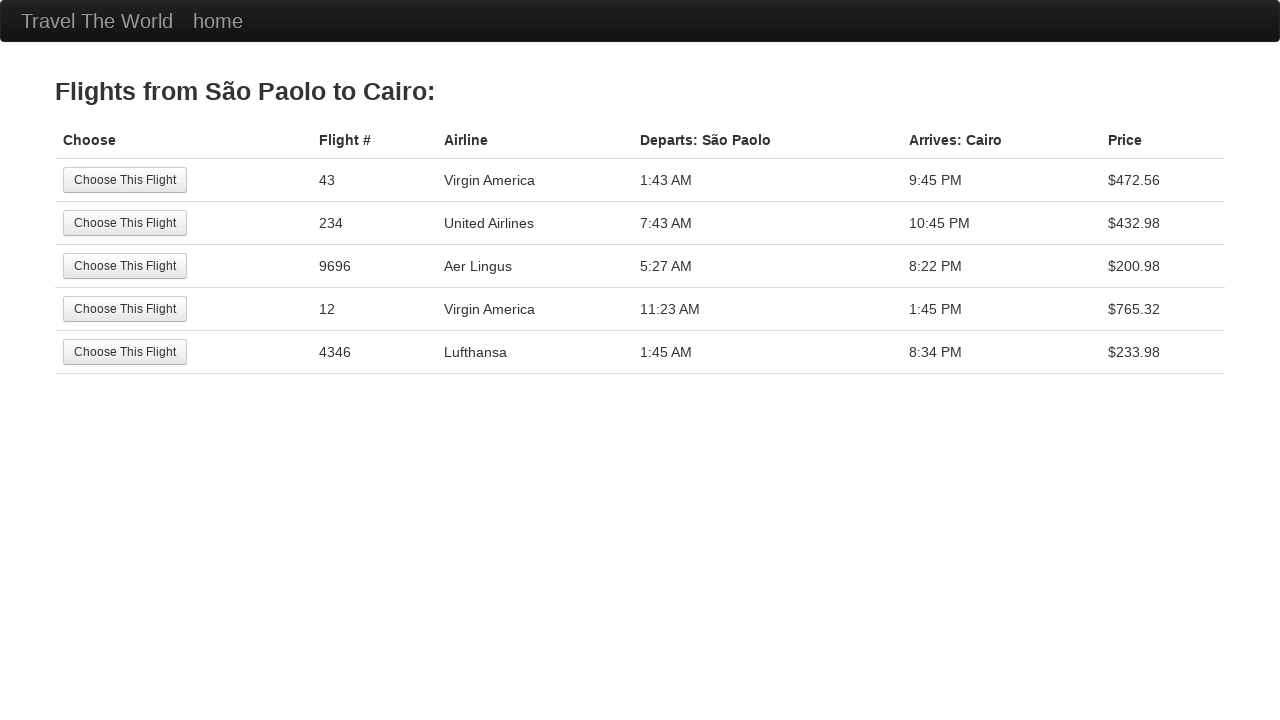

Results page heading loaded
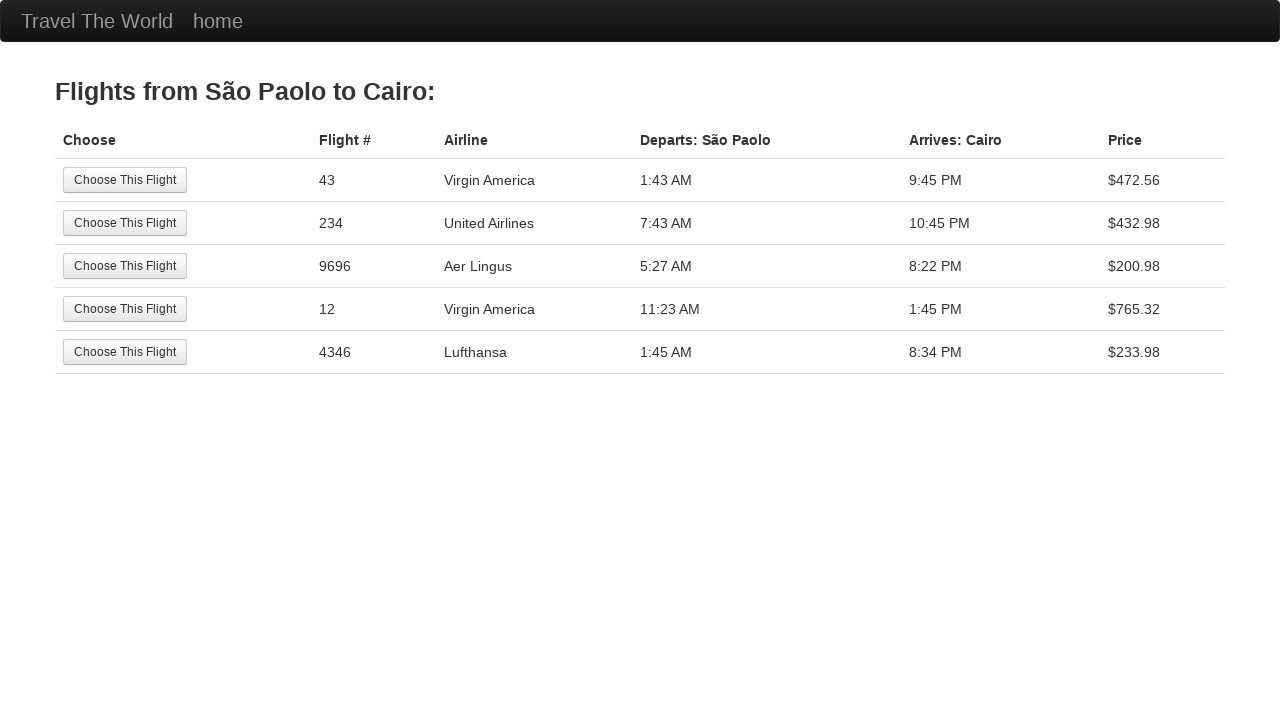

Retrieved results page heading text
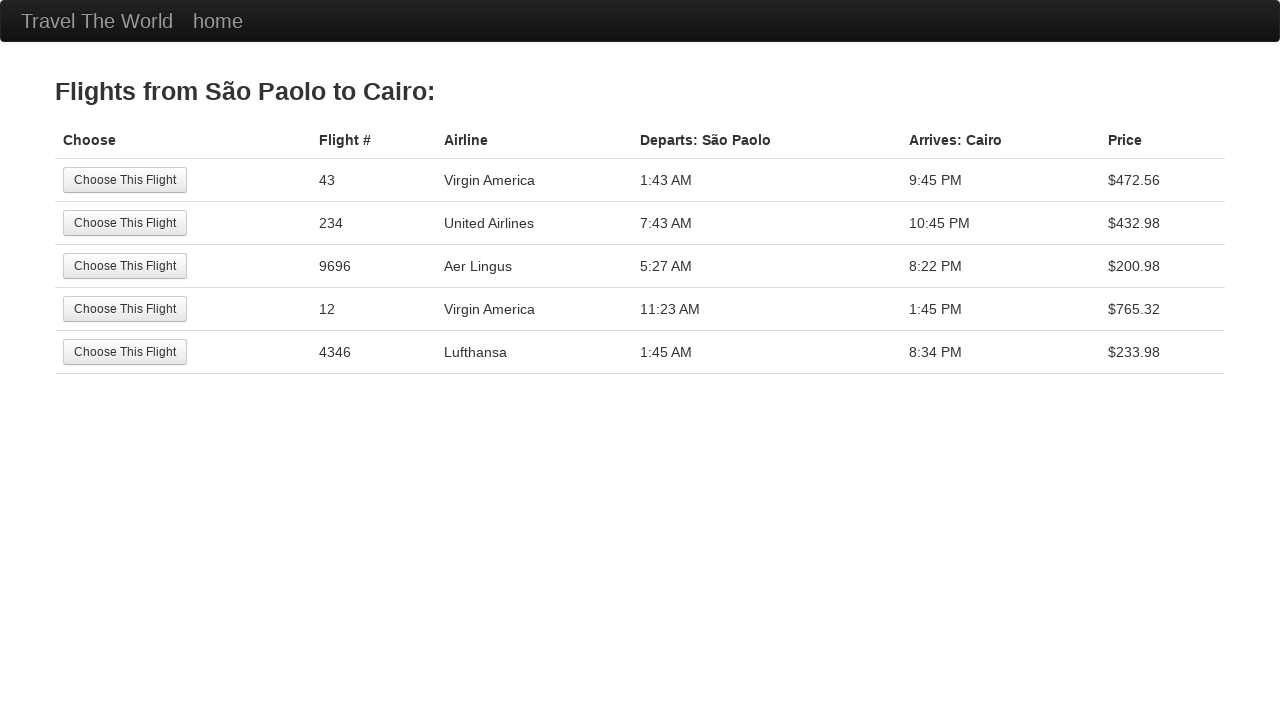

Verified heading contains 'Flights from São Paolo to Cairo:'
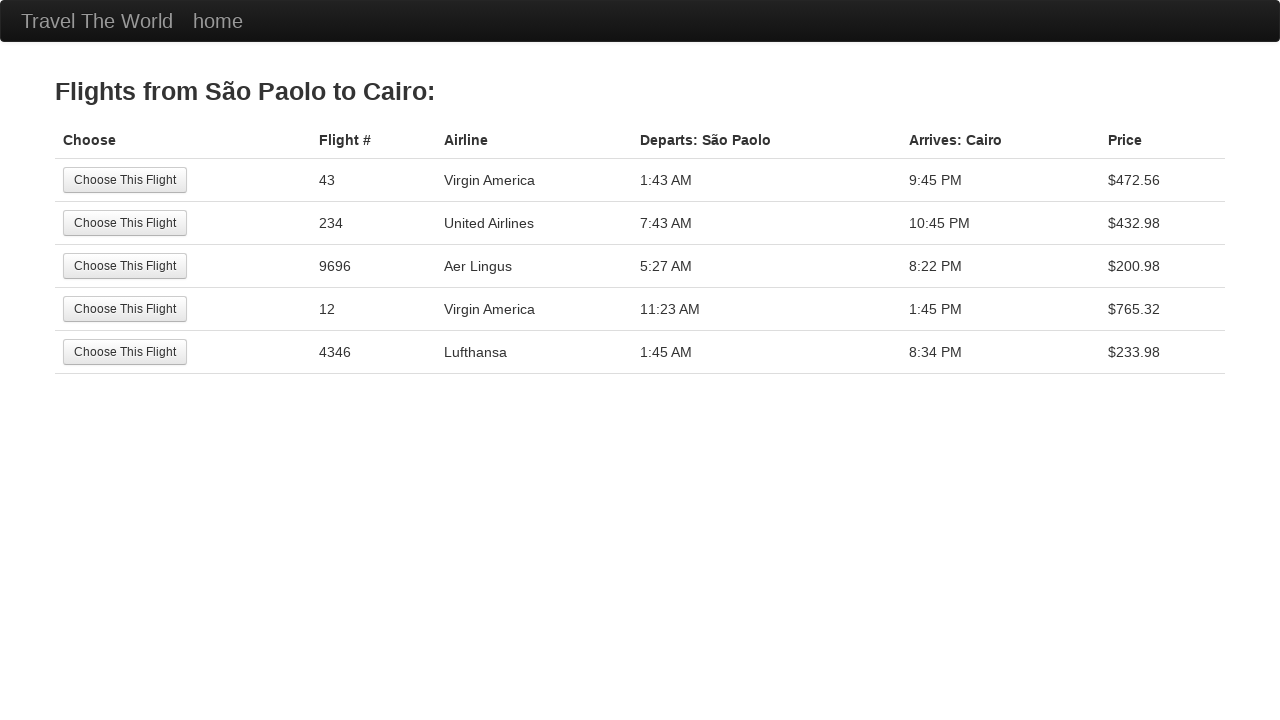

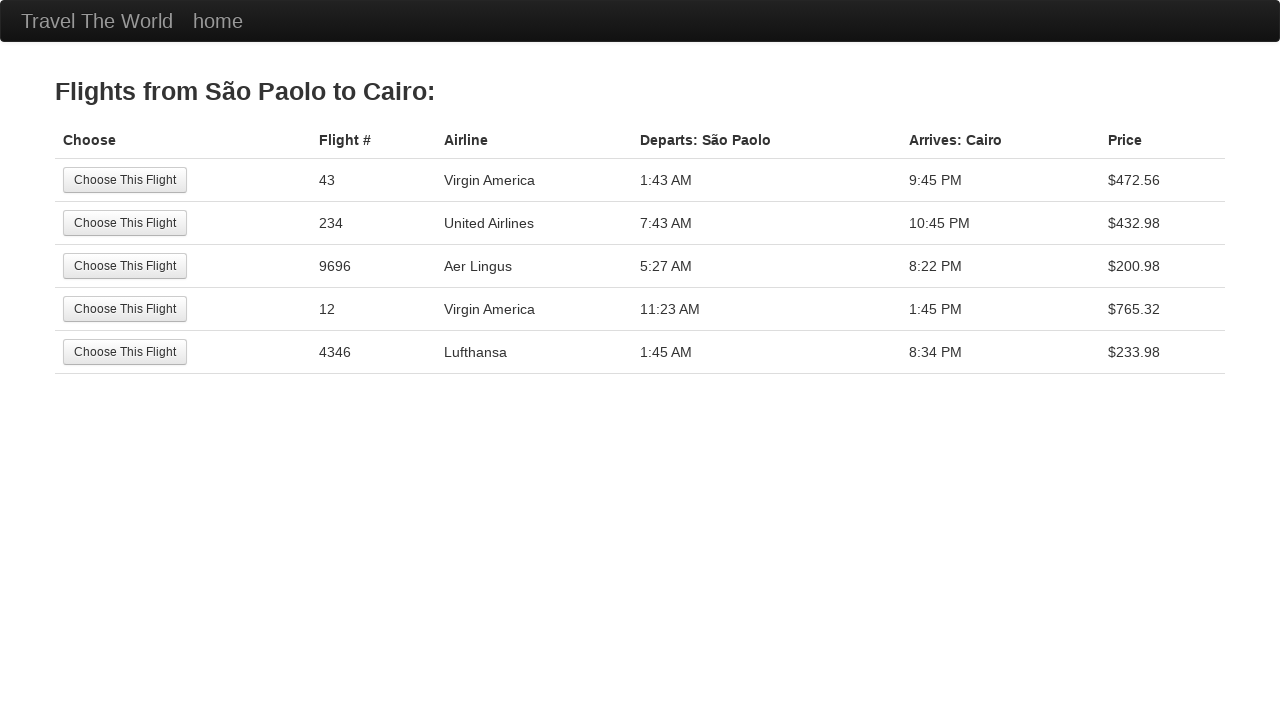